Demonstrates clearing an email input field and entering a new email address

Starting URL: https://www.selenium.dev/selenium/web/inputs.html

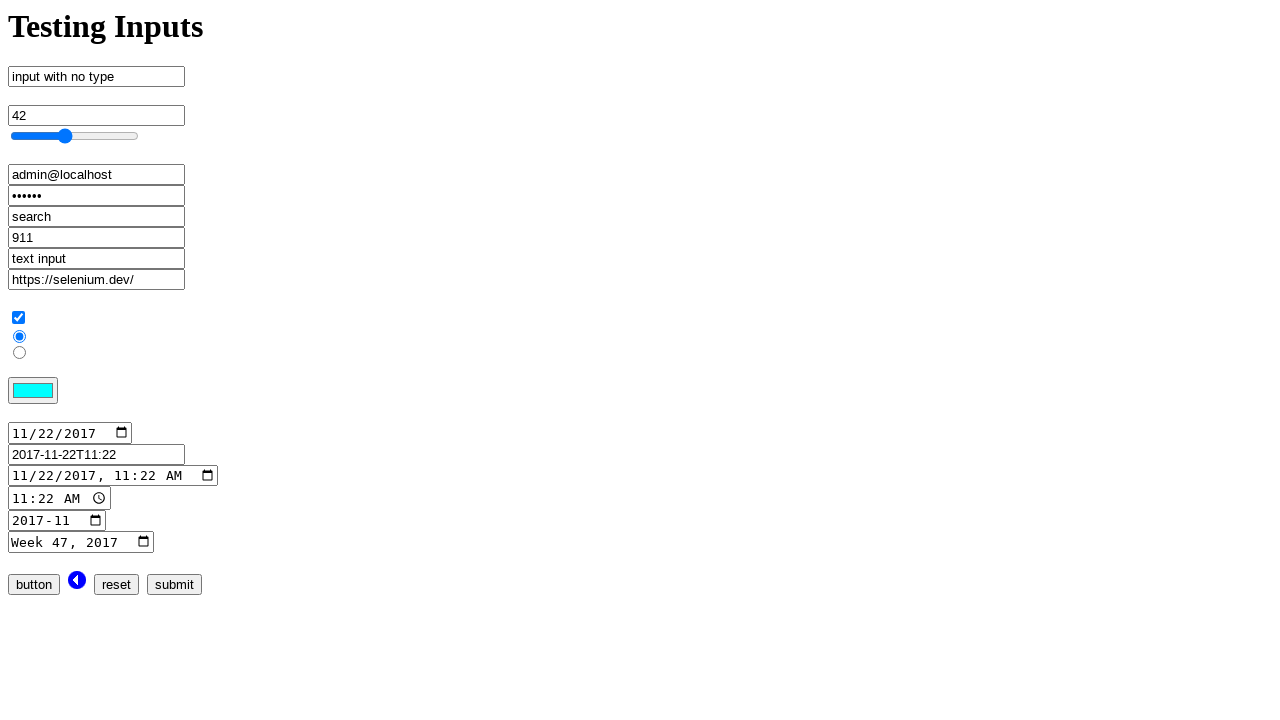

Cleared email input field to remove any previous data on input[name='email_input']
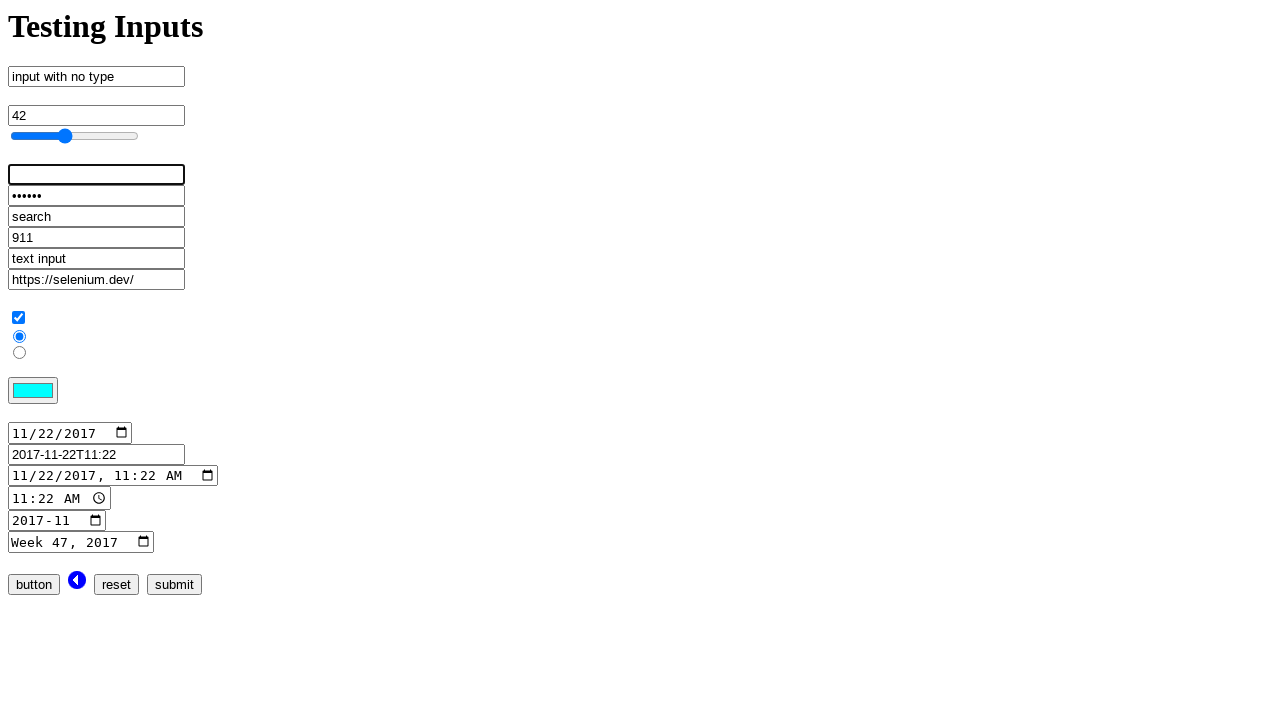

Entered new email address 'admin@localhost.dev' into email input field on input[name='email_input']
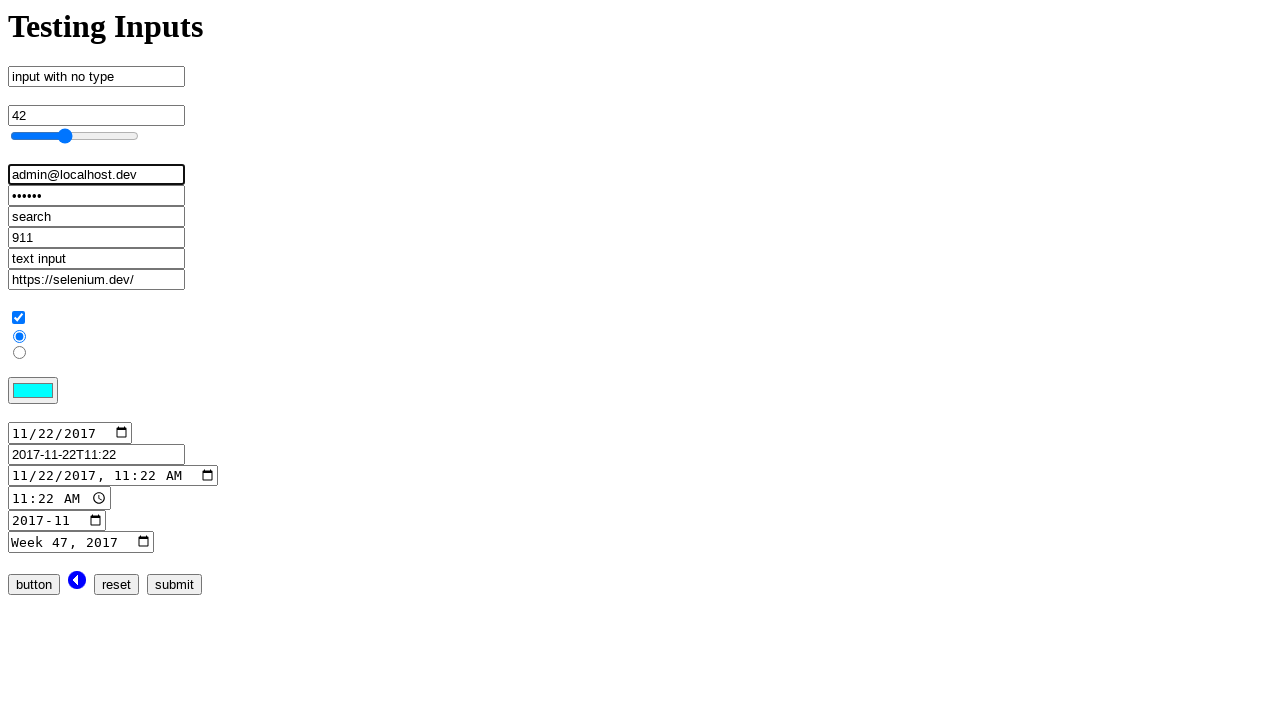

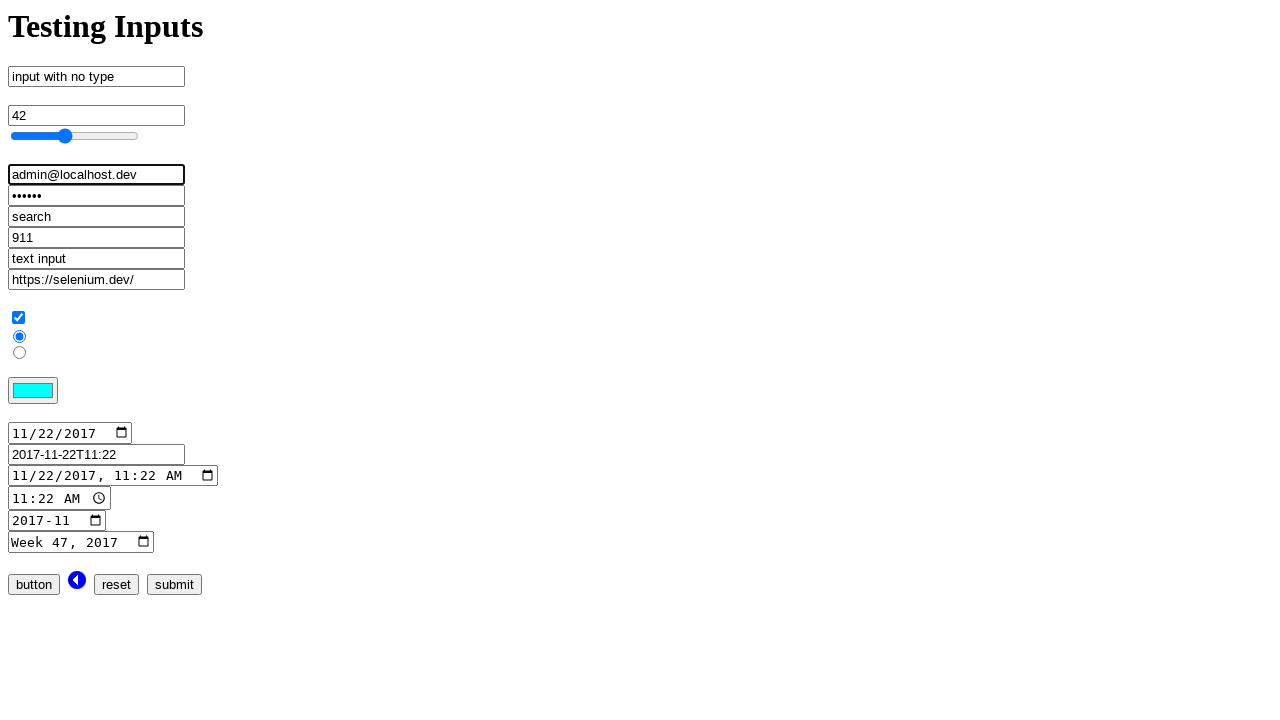